Tests the calculator multiplication operation by multiplying 1 and 2 and verifying the result is 2

Starting URL: http://juliemr.github.io/protractor-demo/

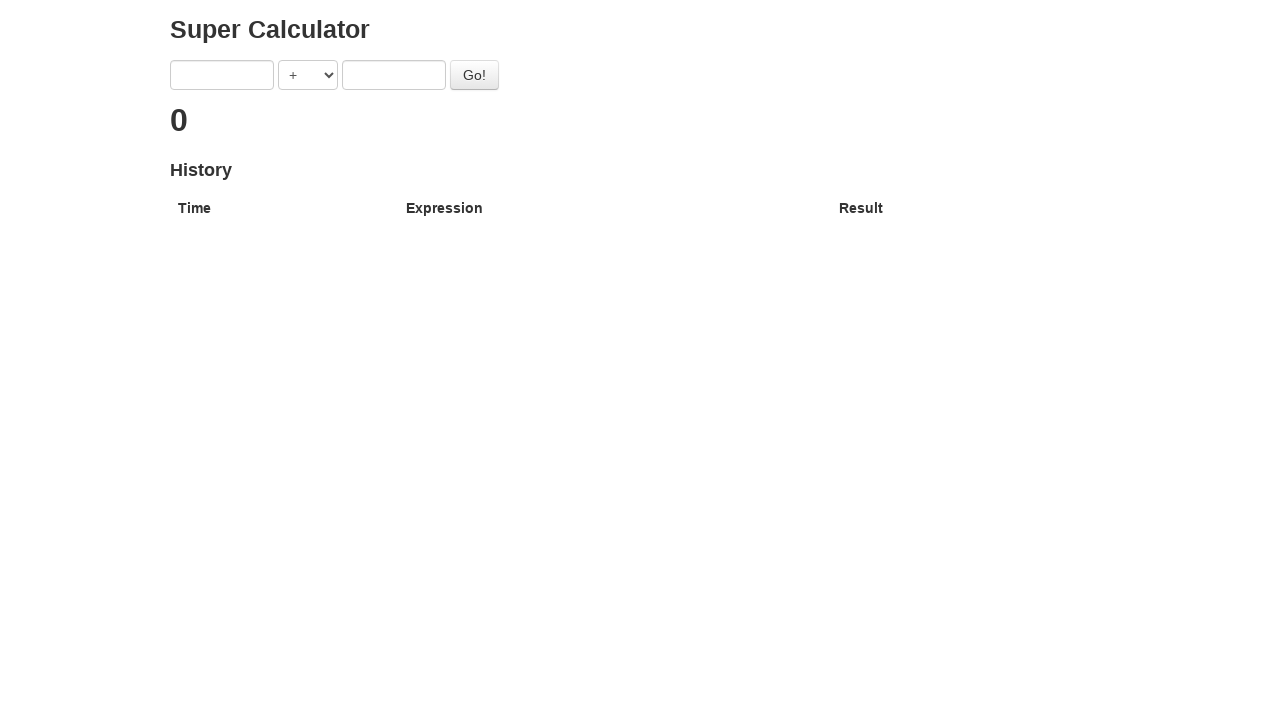

Selected MULTIPLICATION operation from dropdown on [ng-model='operator']
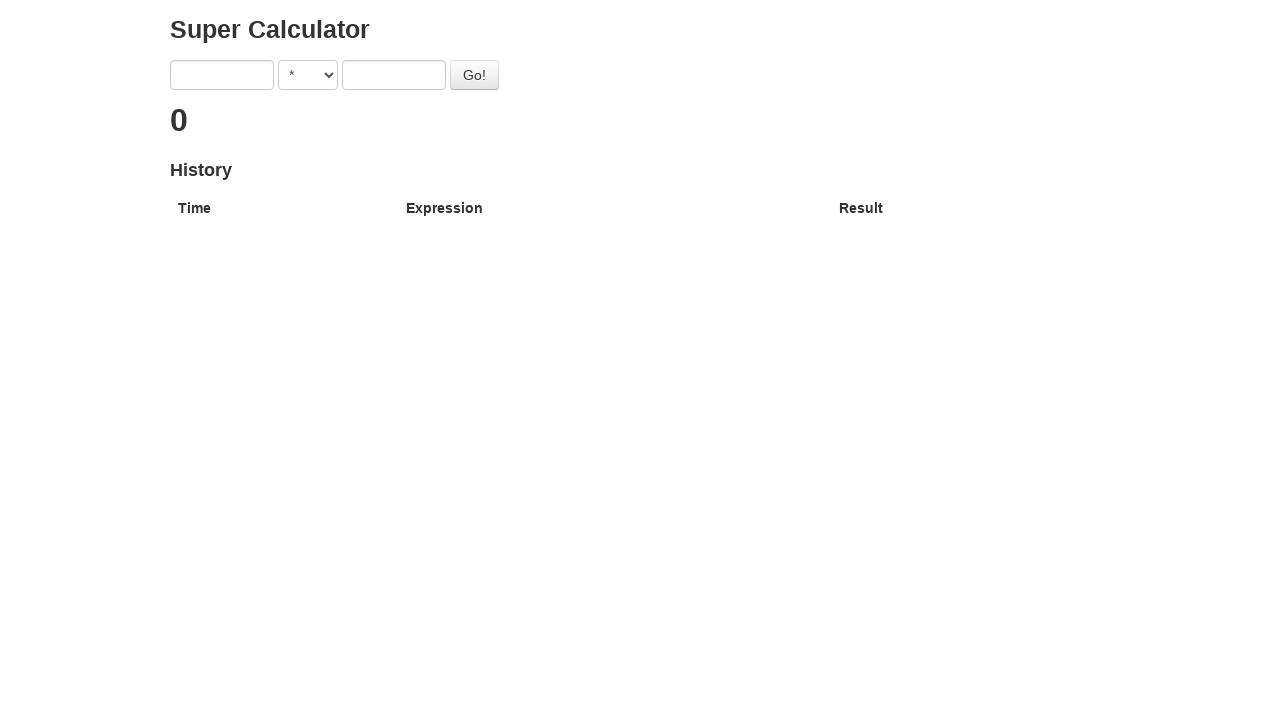

Entered first number: 1 on [ng-model='first']
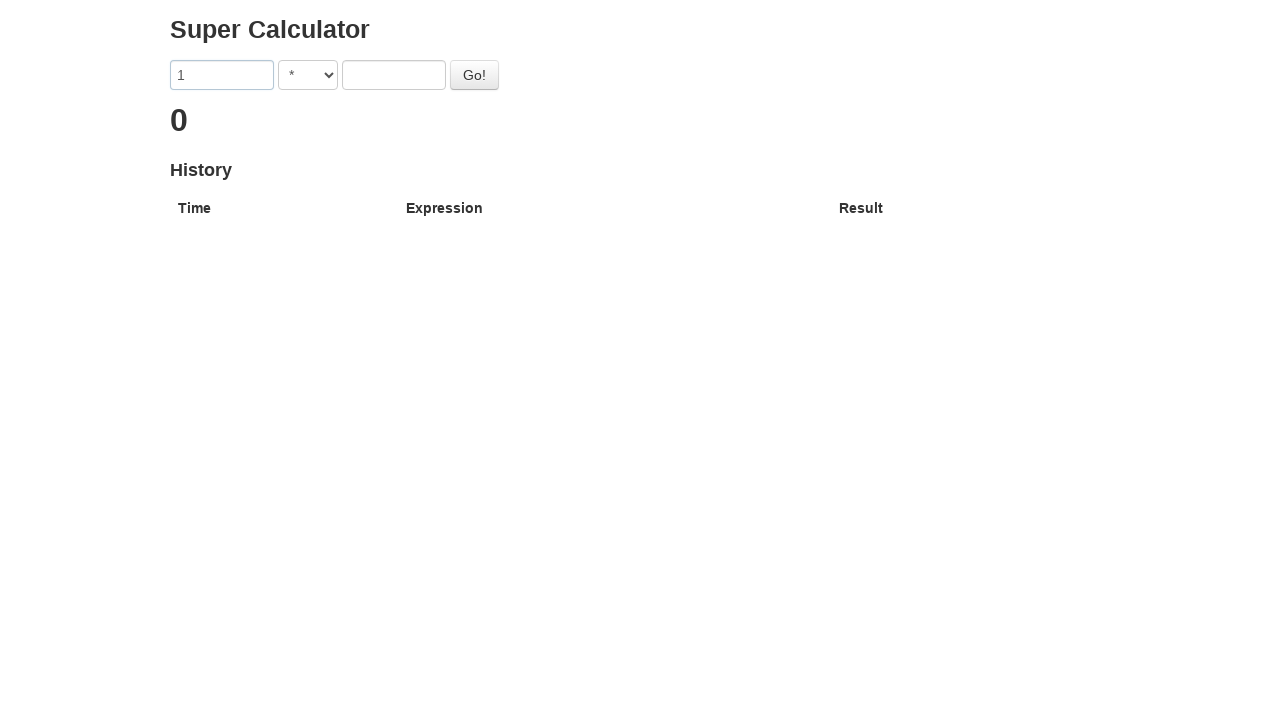

Entered second number: 2 on [ng-model='second']
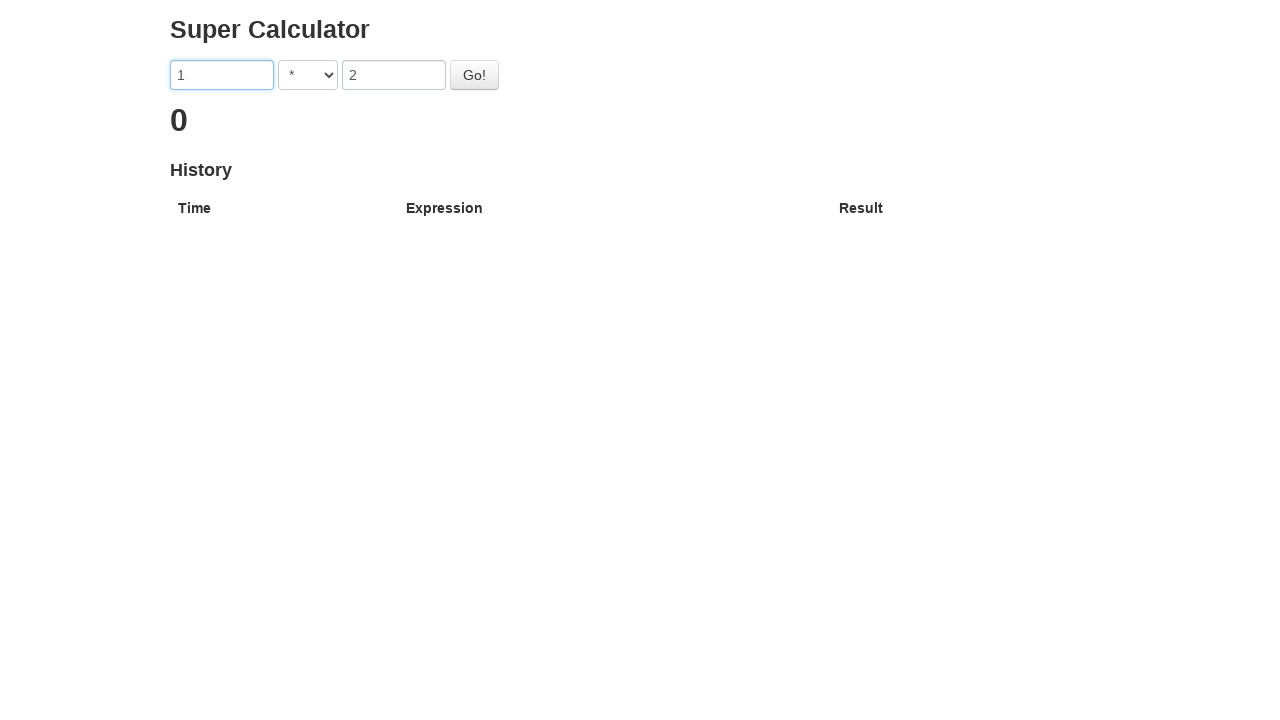

Clicked Go button to perform multiplication at (474, 75) on #gobutton
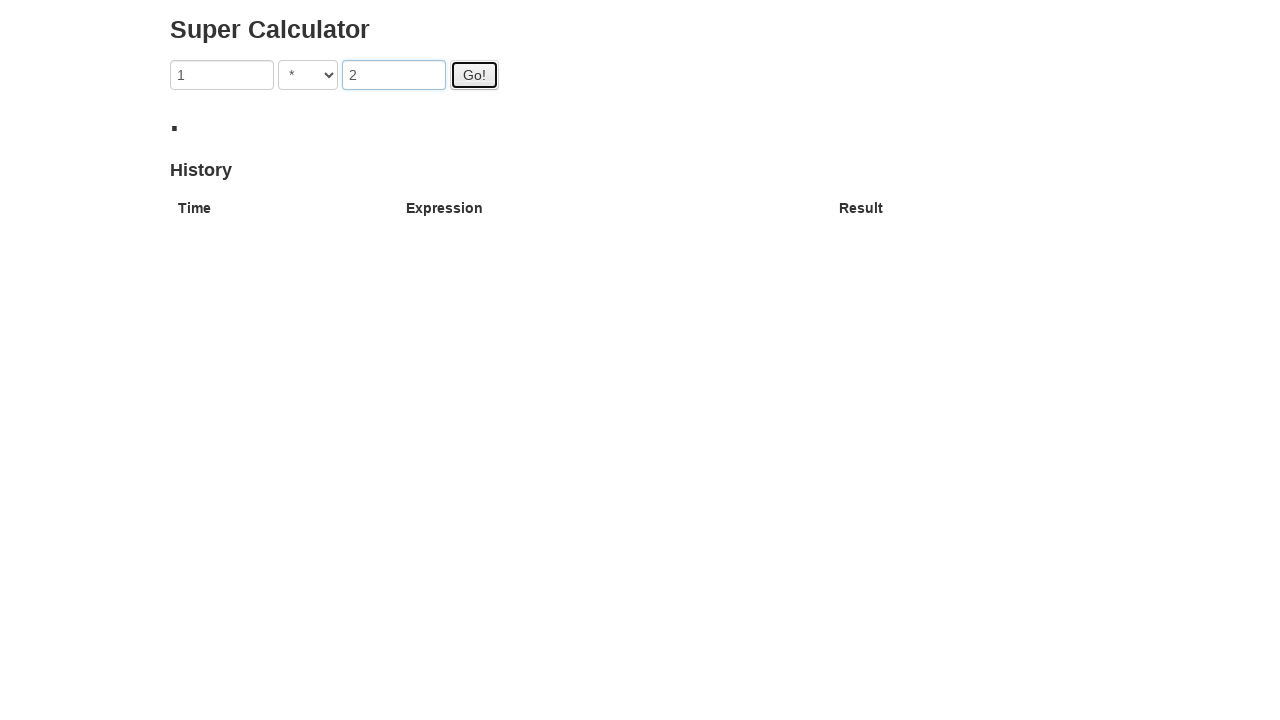

Waited for result to appear in h2 element
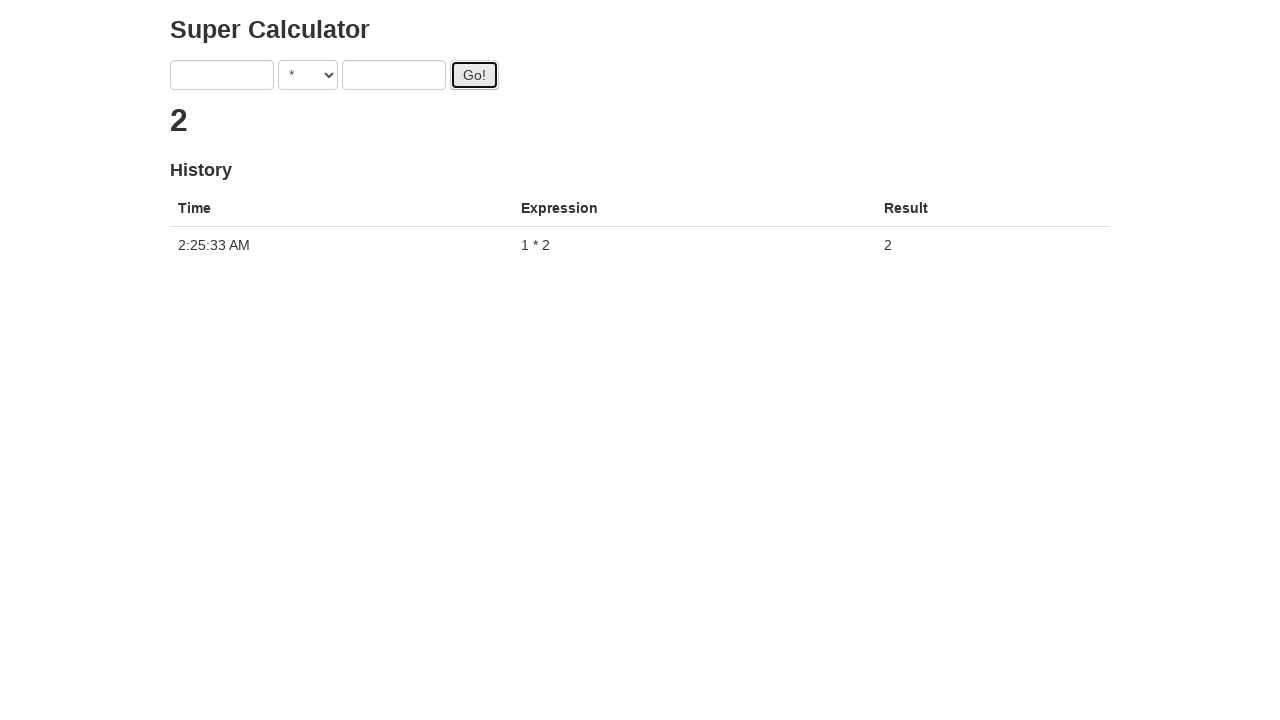

Retrieved result text from h2 element
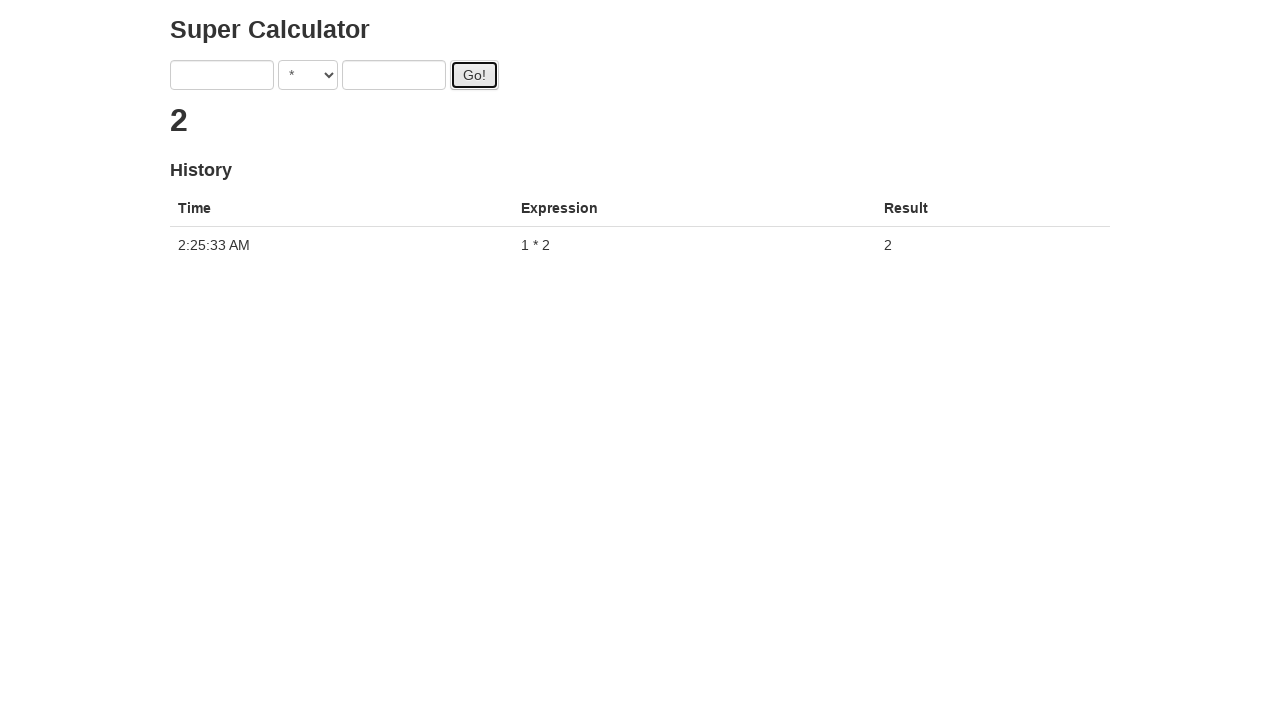

Verified that 1 × 2 = 2
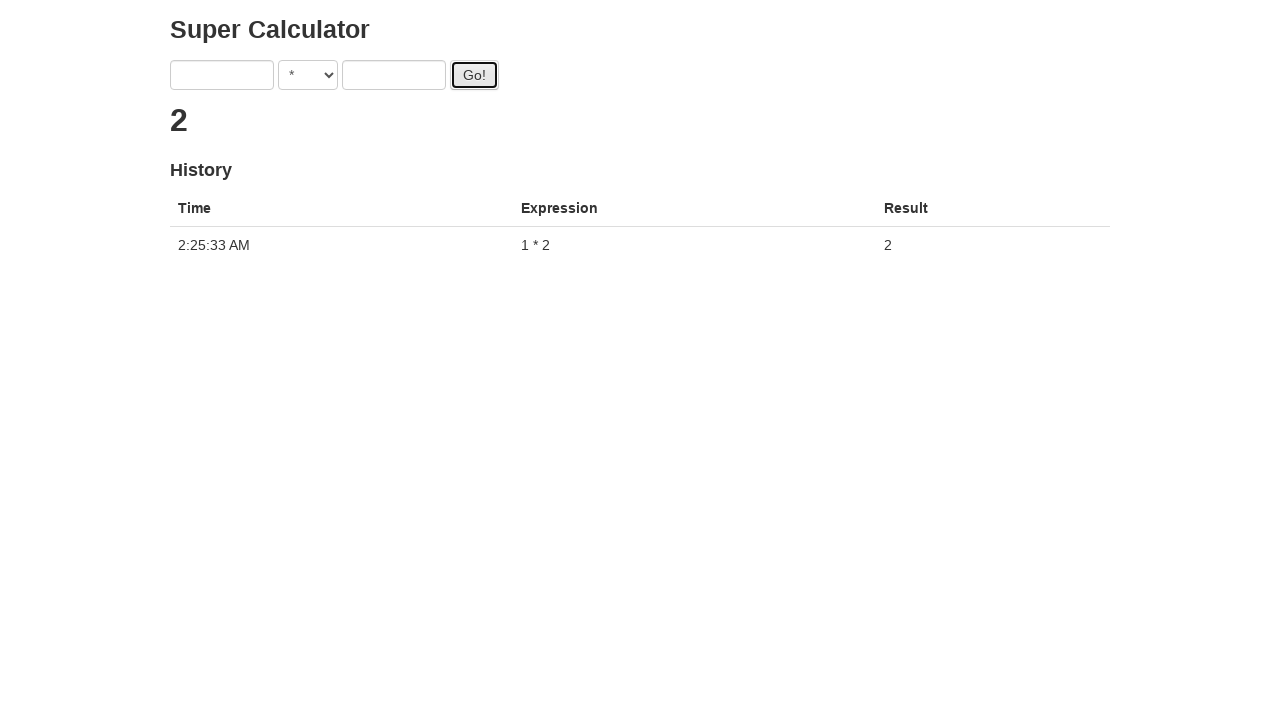

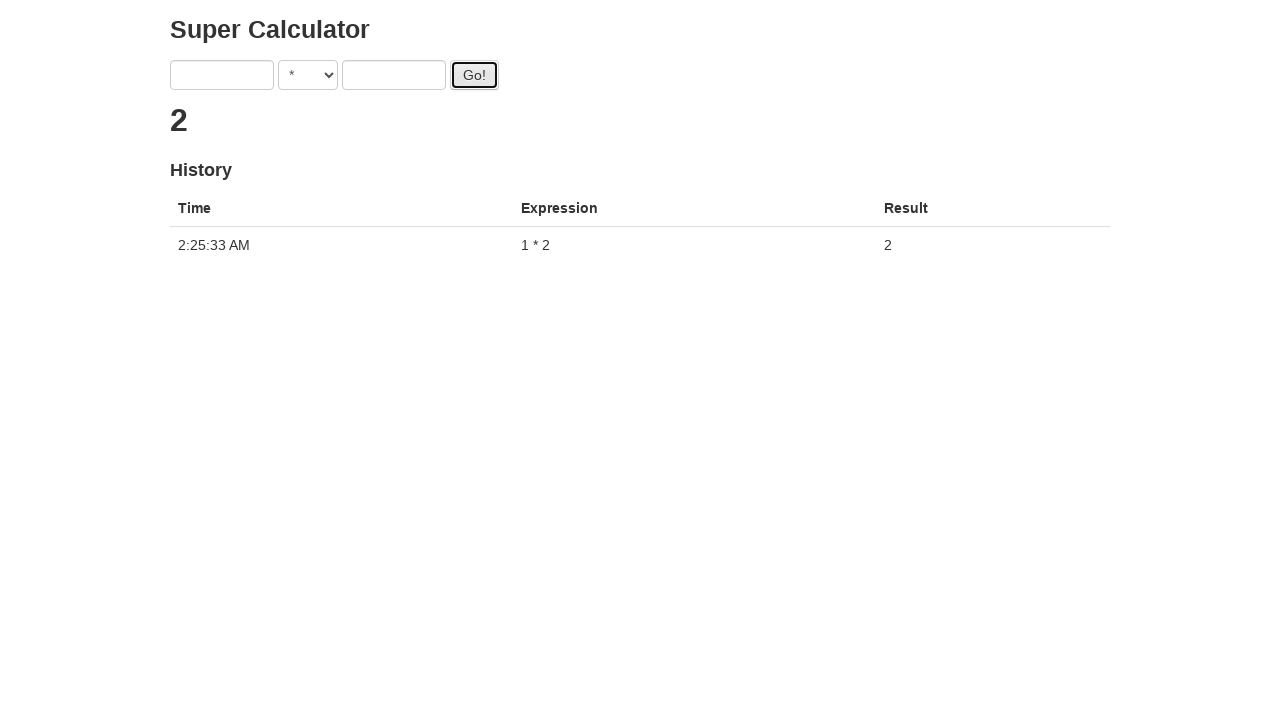